Tests the Add/Remove Elements functionality by clicking the Add Element button 10 times to create 10 Delete buttons, then clicking all Delete buttons until none remain, verifying the count at each step.

Starting URL: https://the-internet.herokuapp.com/add_remove_elements/

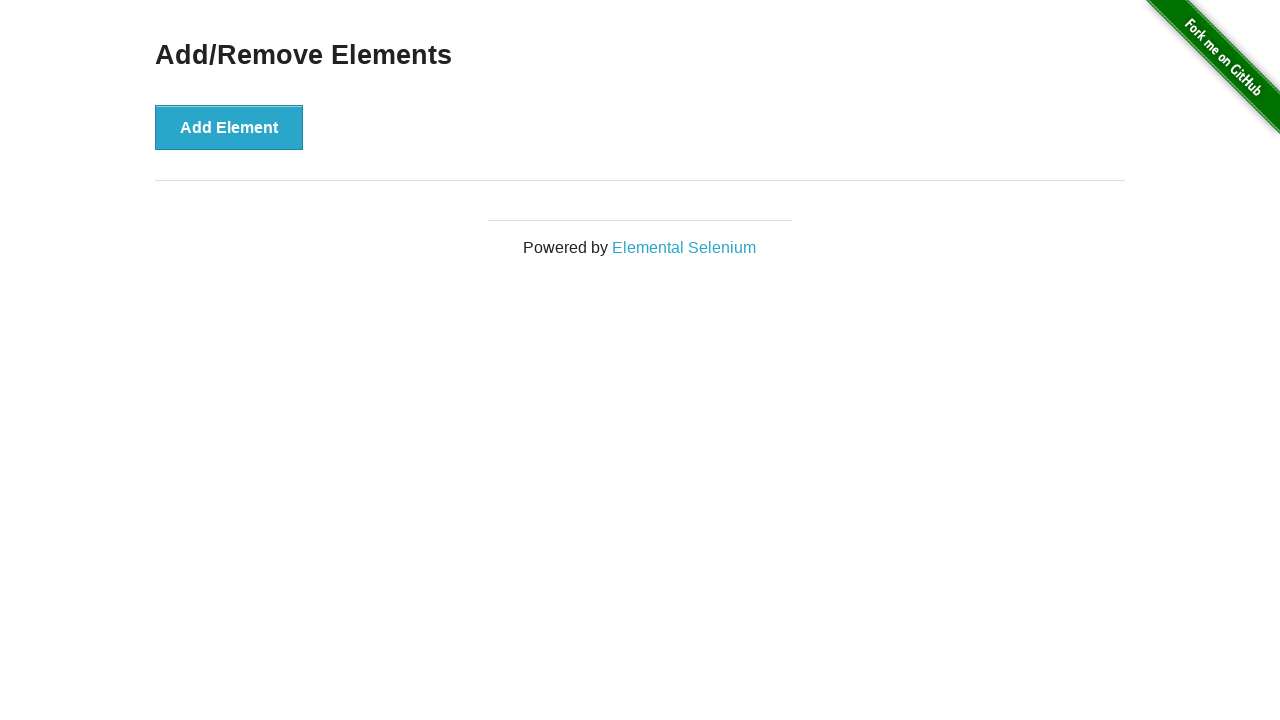

Clicked Add Element button (iteration 1 of 10) at (229, 127) on xpath=//*[text()='Add Element']
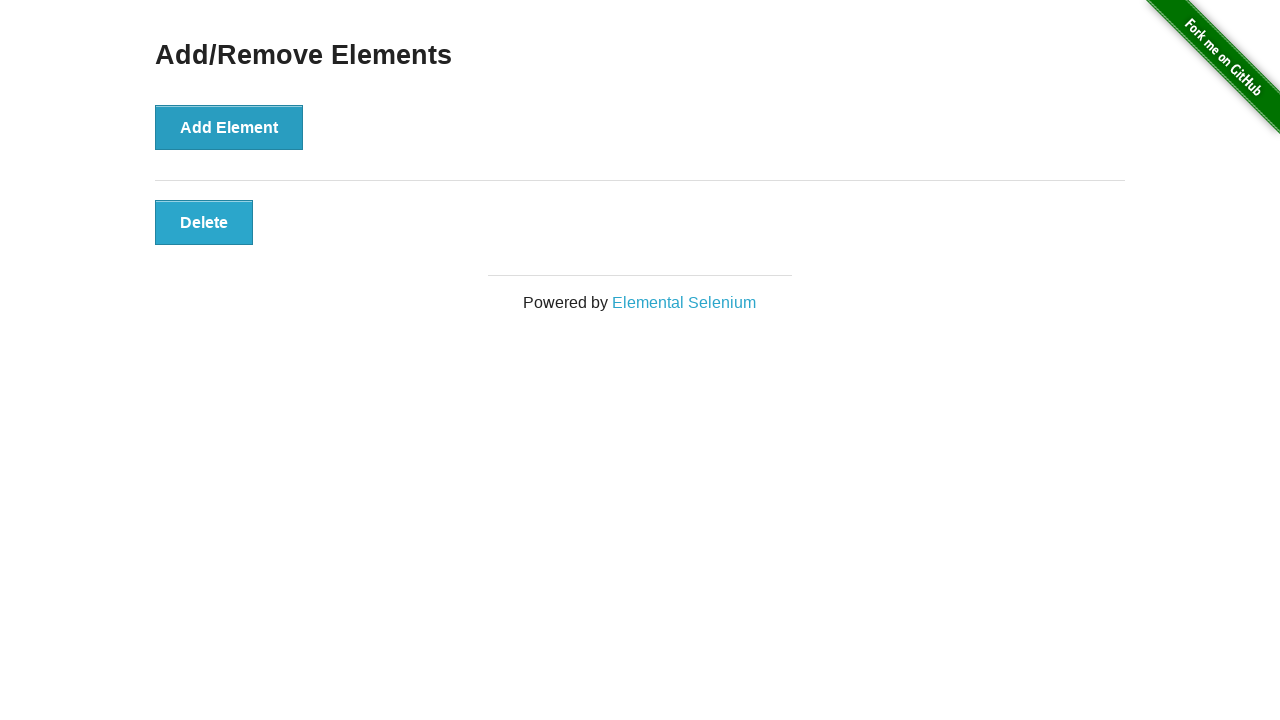

Clicked Add Element button (iteration 2 of 10) at (229, 127) on xpath=//*[text()='Add Element']
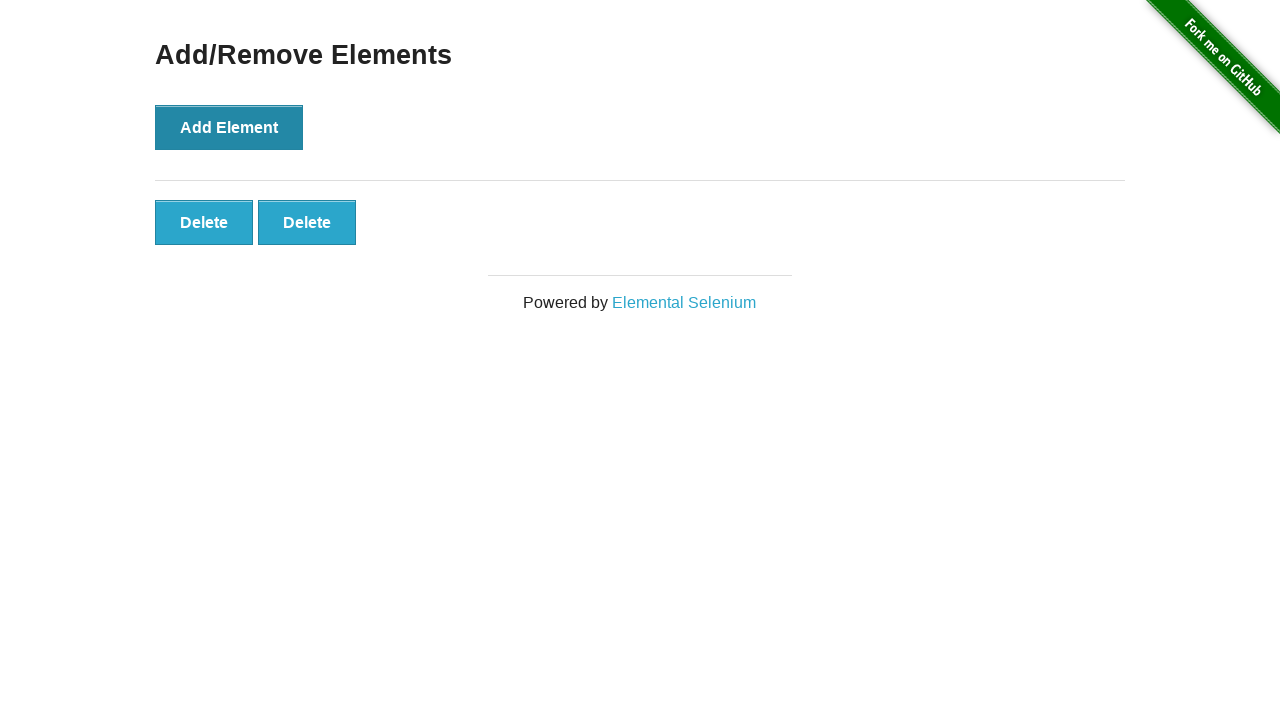

Clicked Add Element button (iteration 3 of 10) at (229, 127) on xpath=//*[text()='Add Element']
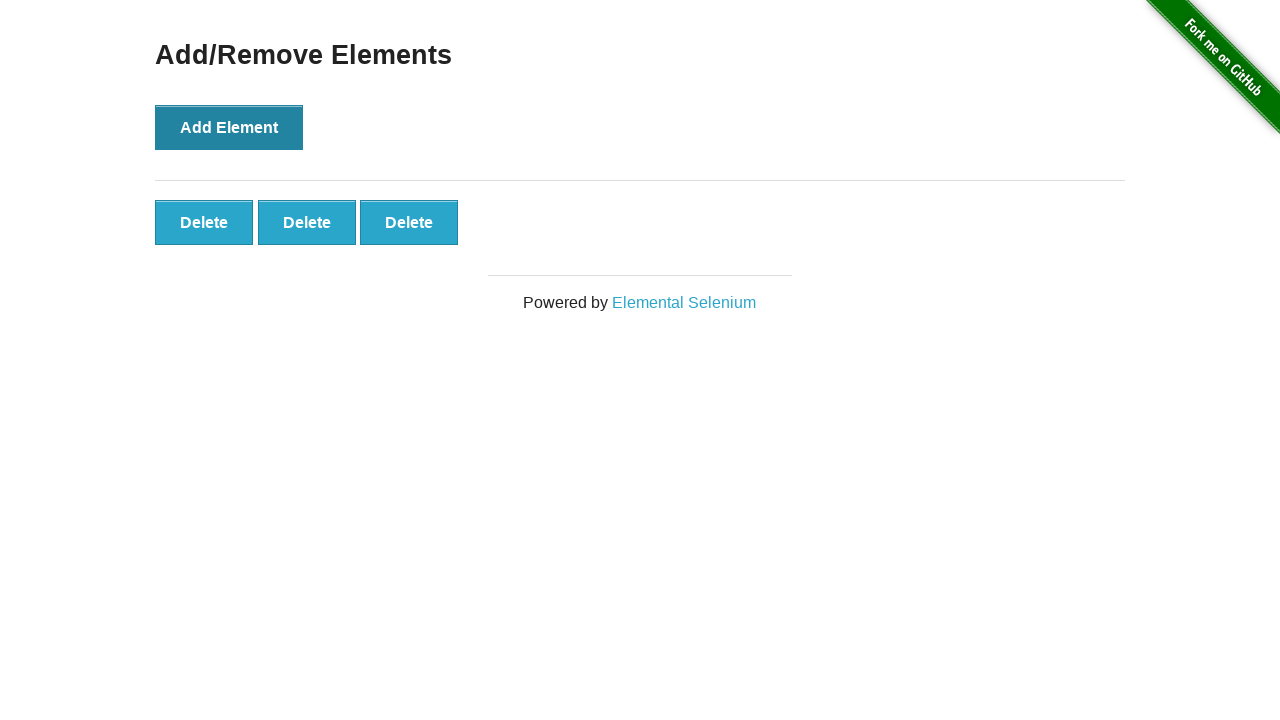

Clicked Add Element button (iteration 4 of 10) at (229, 127) on xpath=//*[text()='Add Element']
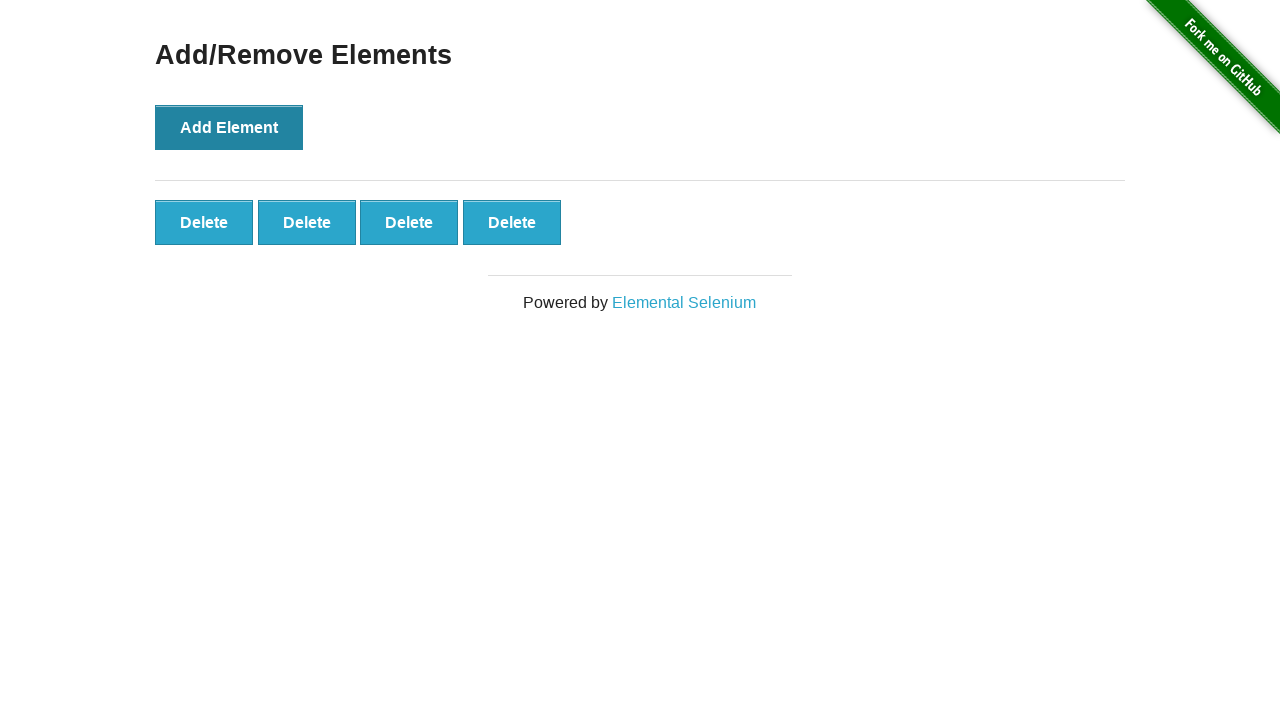

Clicked Add Element button (iteration 5 of 10) at (229, 127) on xpath=//*[text()='Add Element']
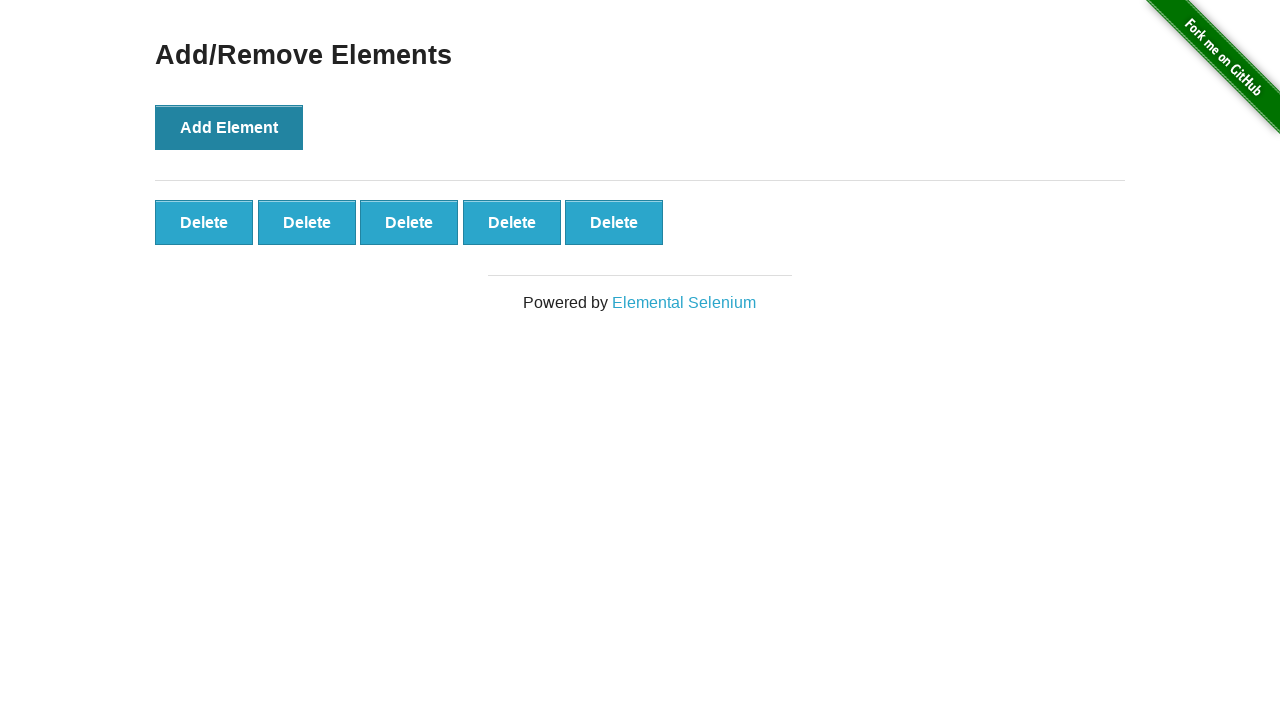

Clicked Add Element button (iteration 6 of 10) at (229, 127) on xpath=//*[text()='Add Element']
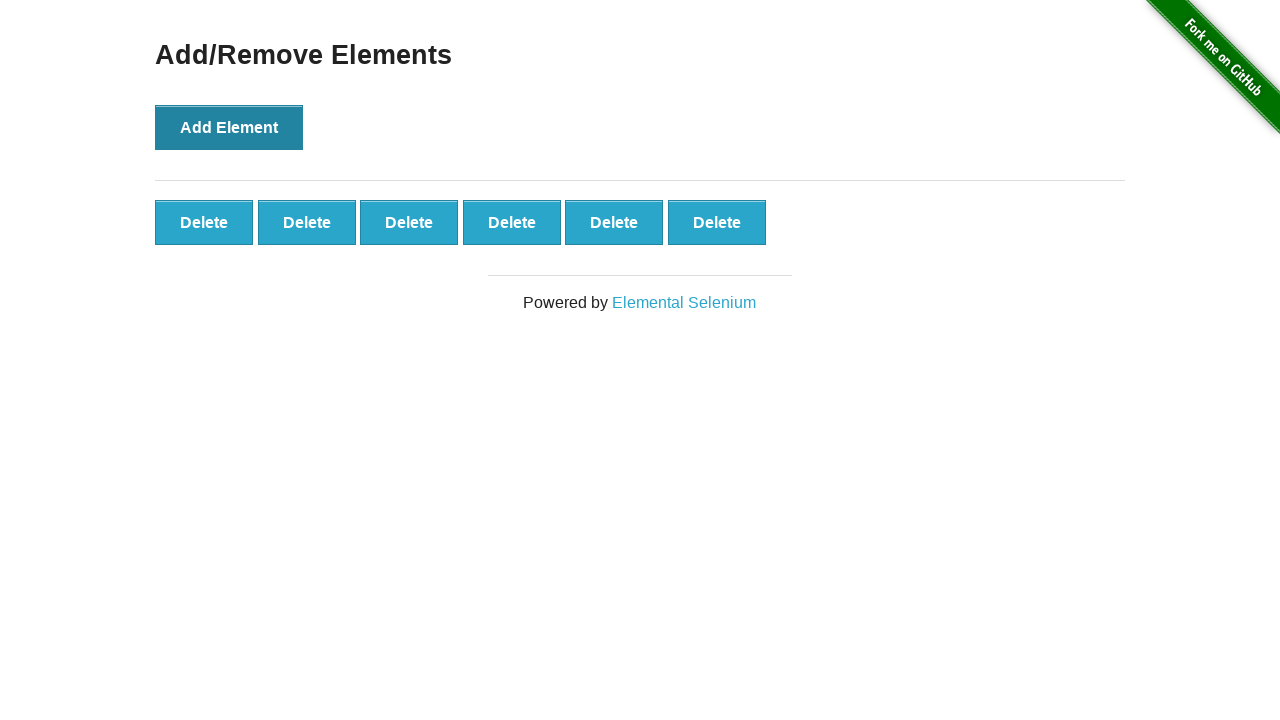

Clicked Add Element button (iteration 7 of 10) at (229, 127) on xpath=//*[text()='Add Element']
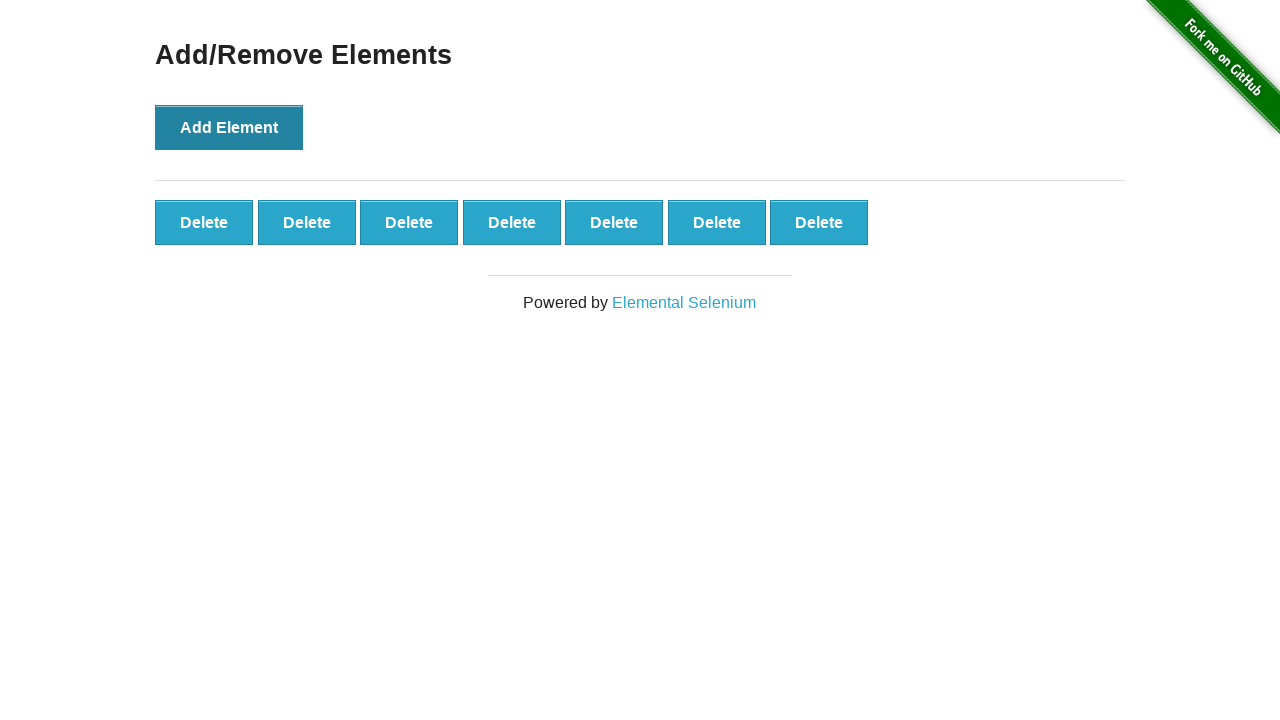

Clicked Add Element button (iteration 8 of 10) at (229, 127) on xpath=//*[text()='Add Element']
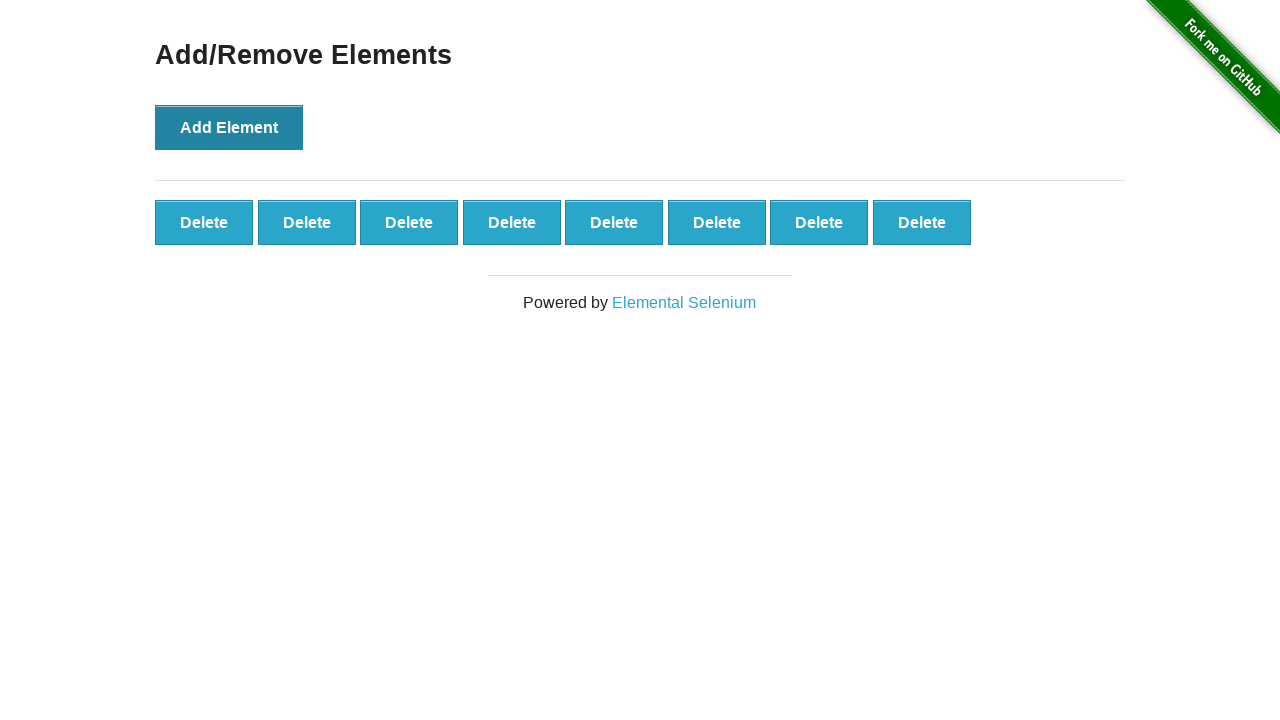

Clicked Add Element button (iteration 9 of 10) at (229, 127) on xpath=//*[text()='Add Element']
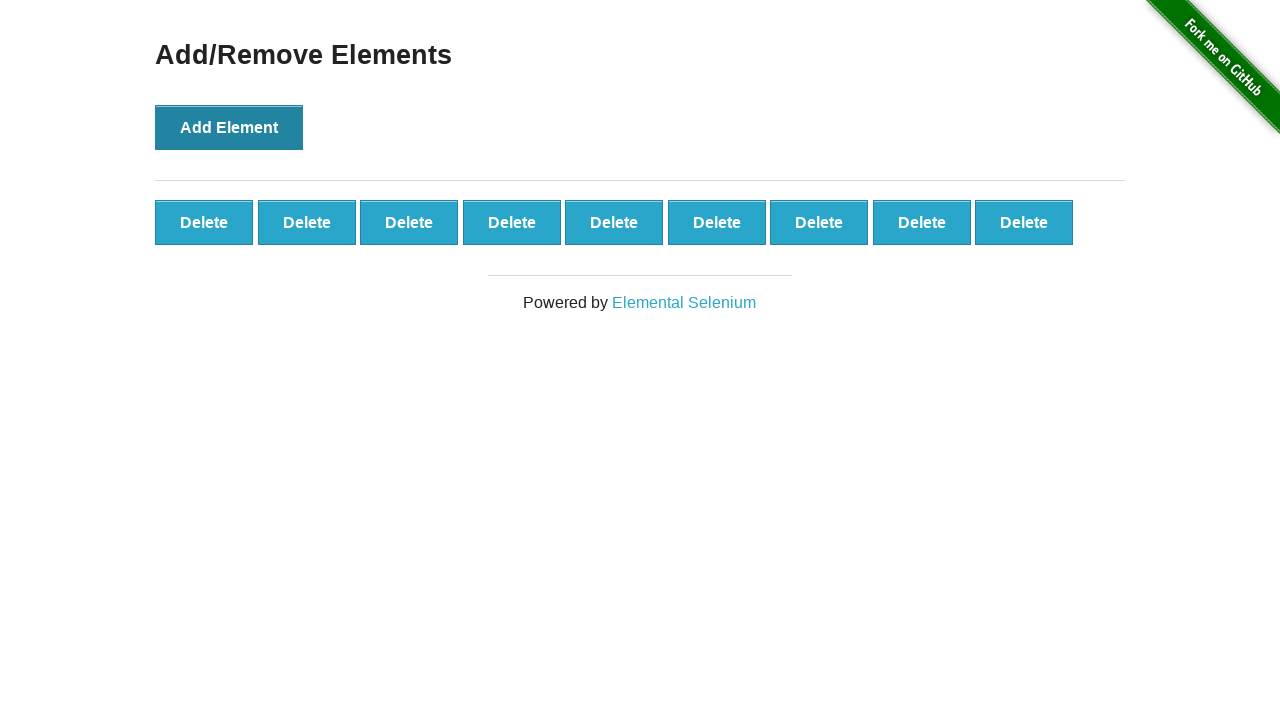

Clicked Add Element button (iteration 10 of 10) at (229, 127) on xpath=//*[text()='Add Element']
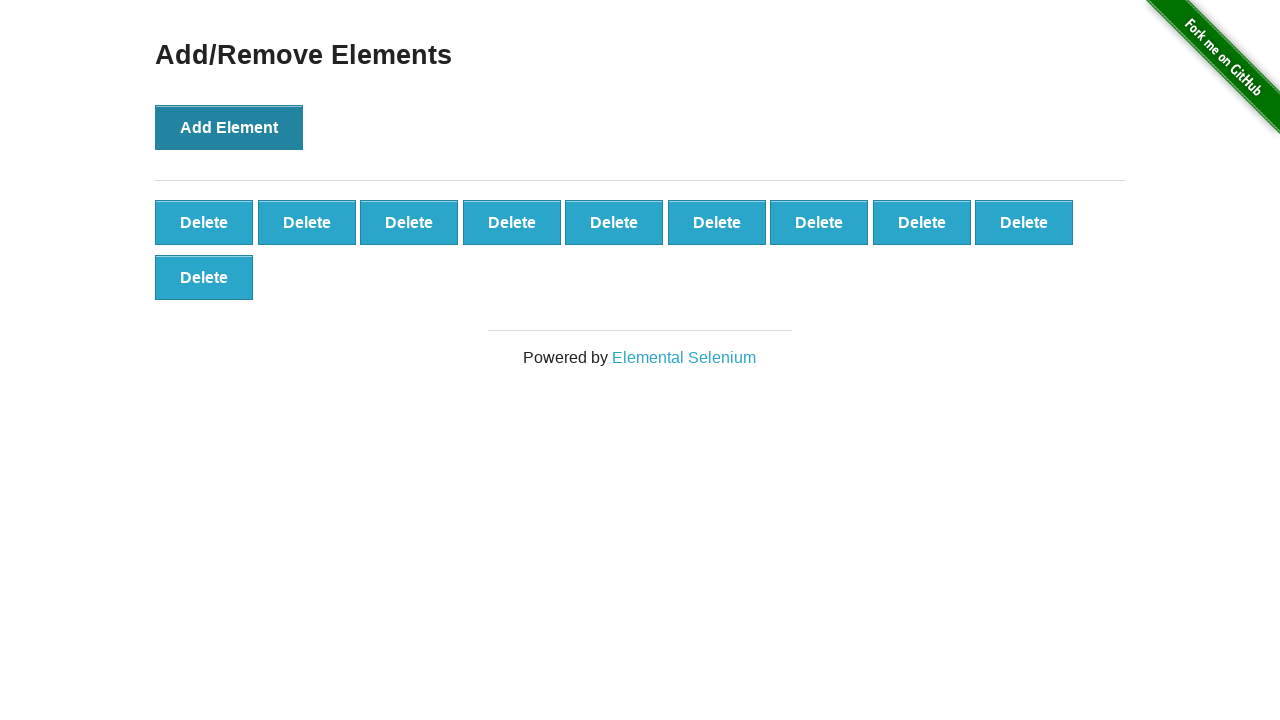

Located all Delete buttons after adding 10 elements
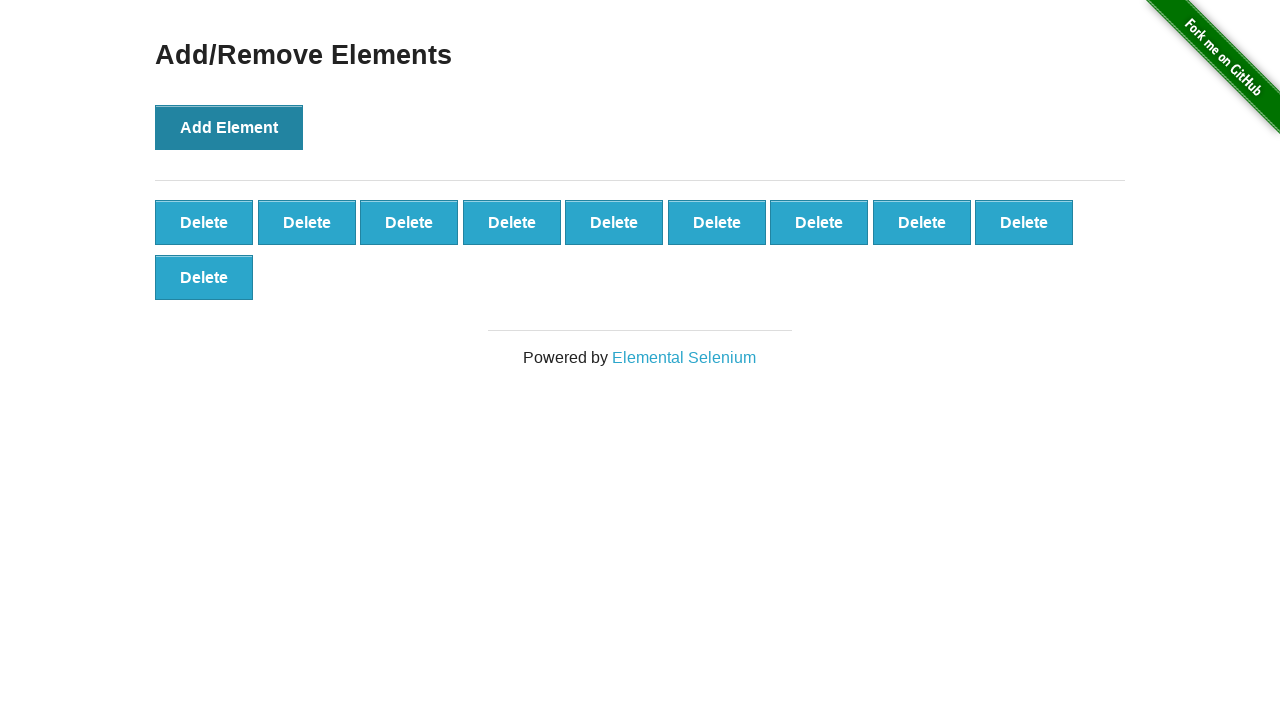

Verified that 10 Delete buttons were created
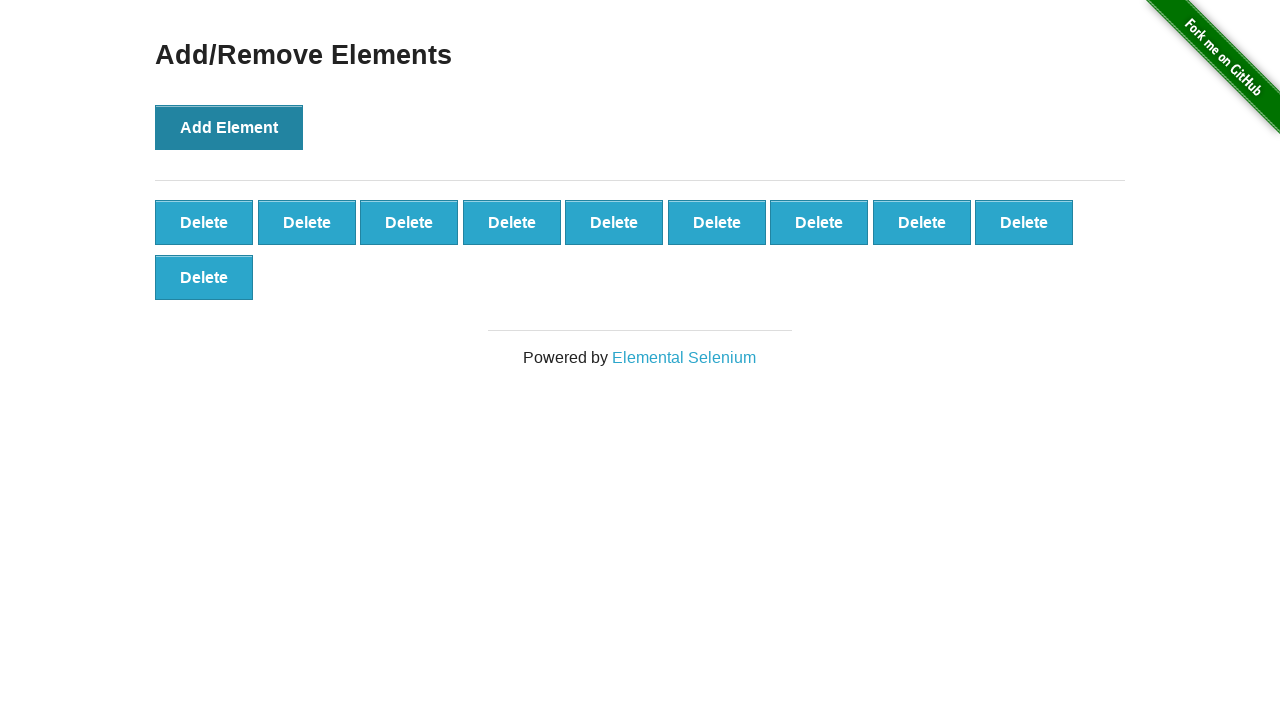

Clicked Delete button (iteration 1 of 10) at (204, 222) on xpath=//*[text()='Delete']
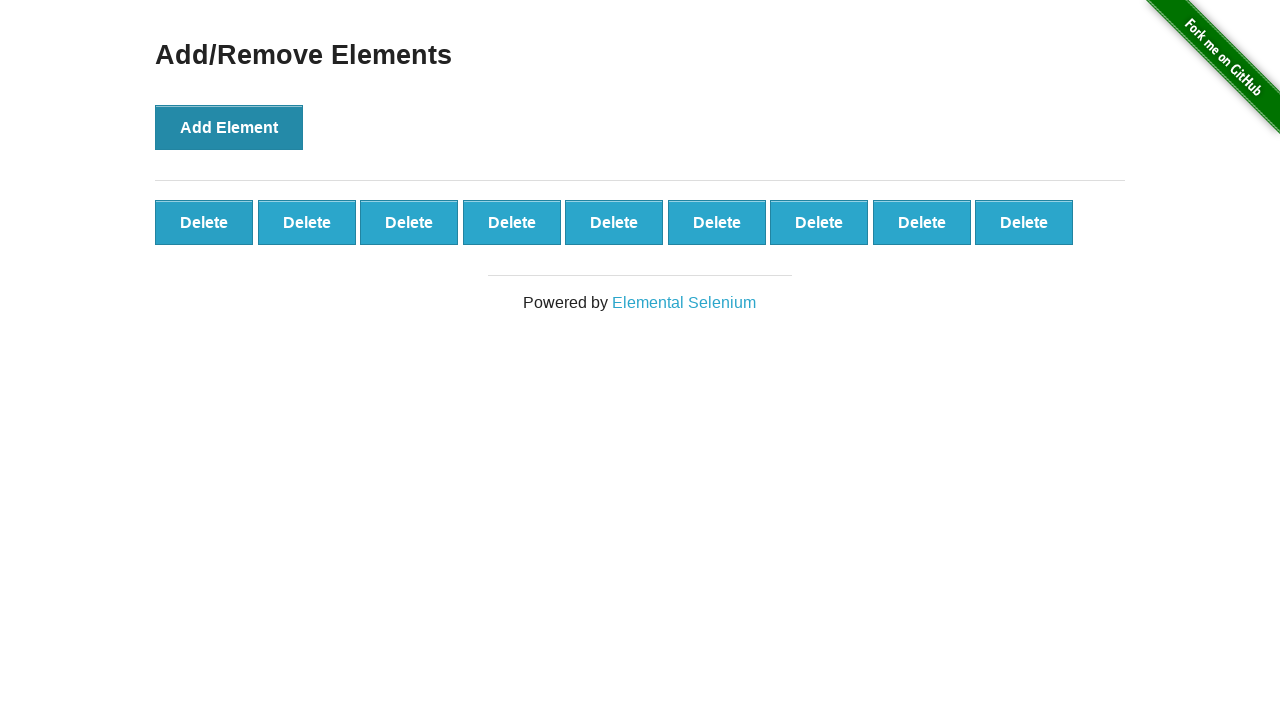

Clicked Delete button (iteration 2 of 10) at (204, 222) on xpath=//*[text()='Delete']
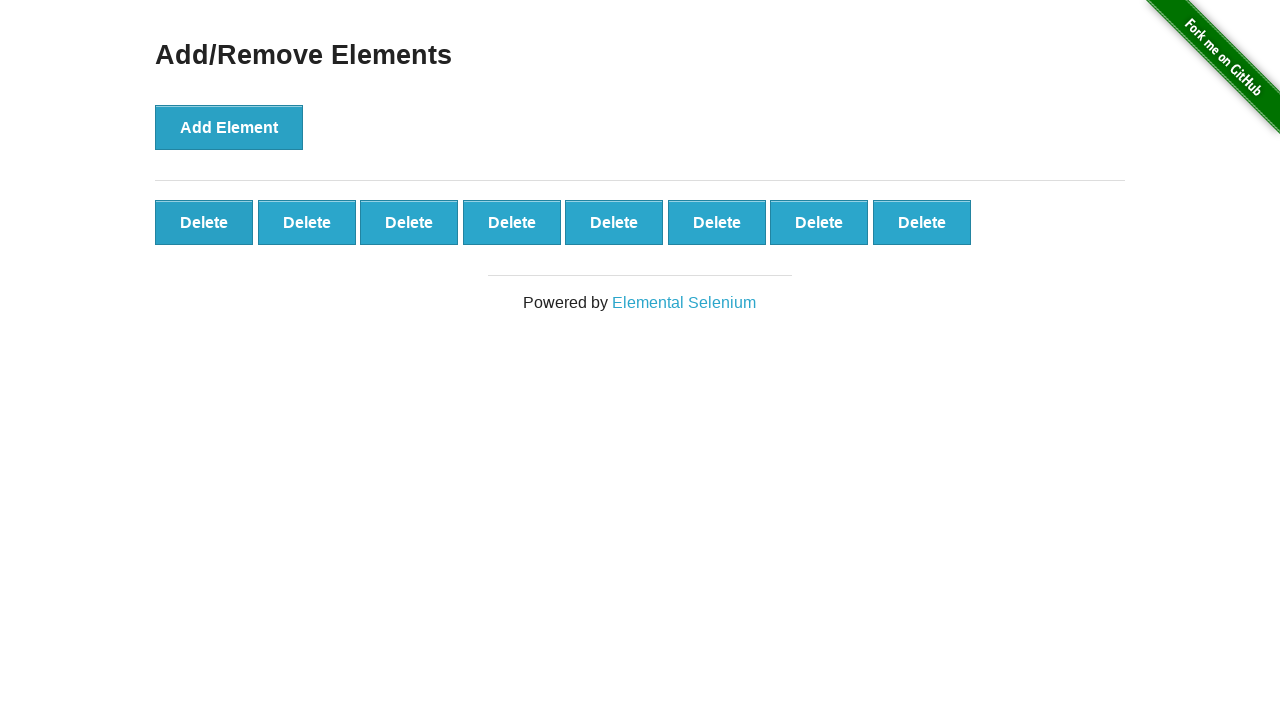

Clicked Delete button (iteration 3 of 10) at (204, 222) on xpath=//*[text()='Delete']
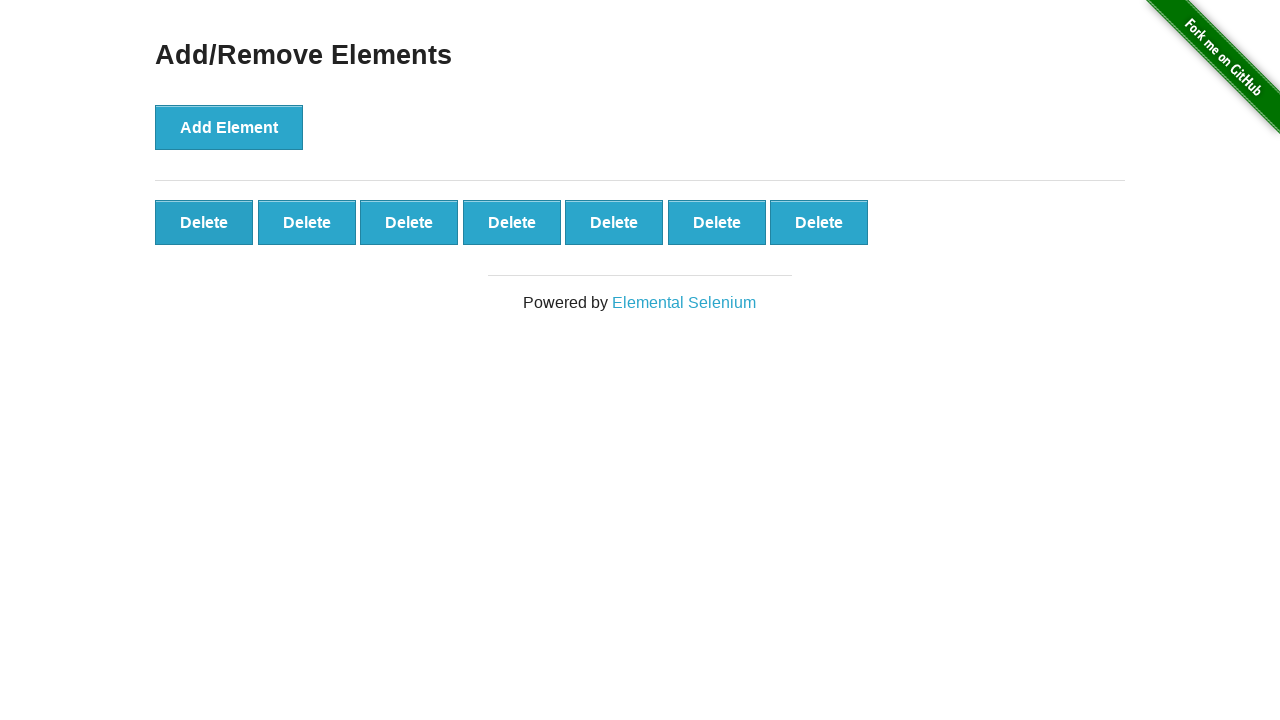

Clicked Delete button (iteration 4 of 10) at (204, 222) on xpath=//*[text()='Delete']
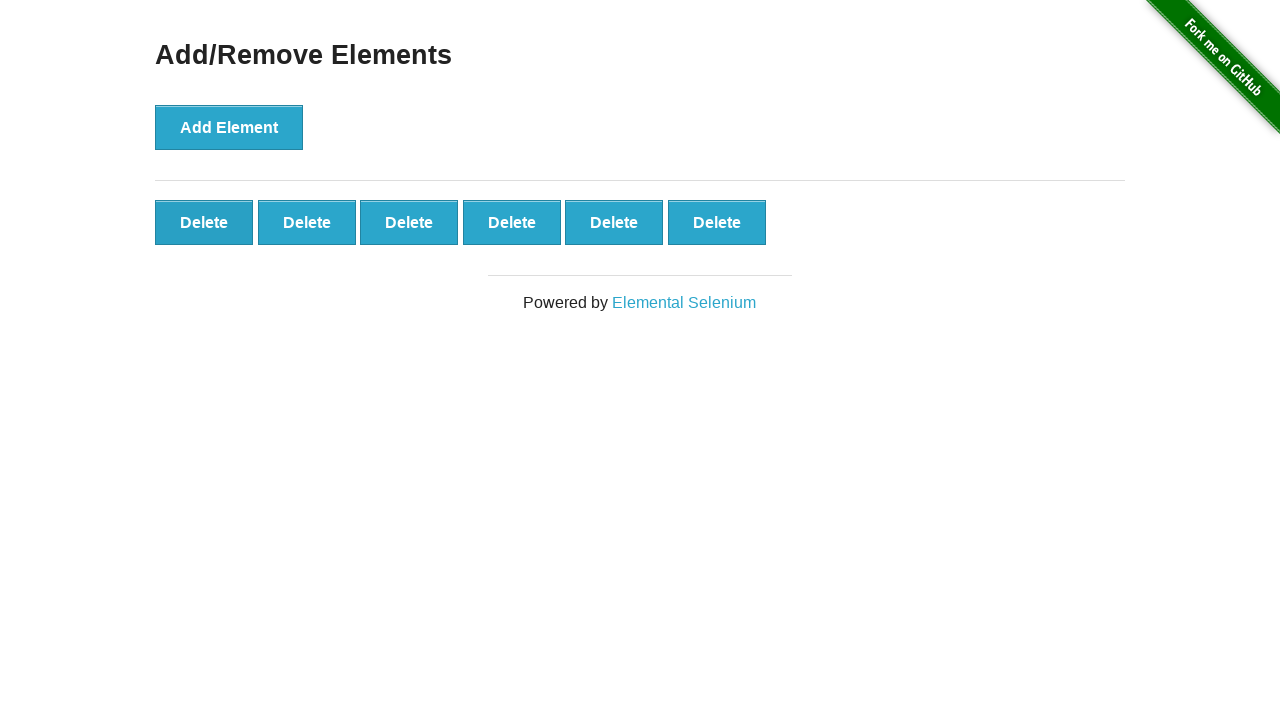

Clicked Delete button (iteration 5 of 10) at (204, 222) on xpath=//*[text()='Delete']
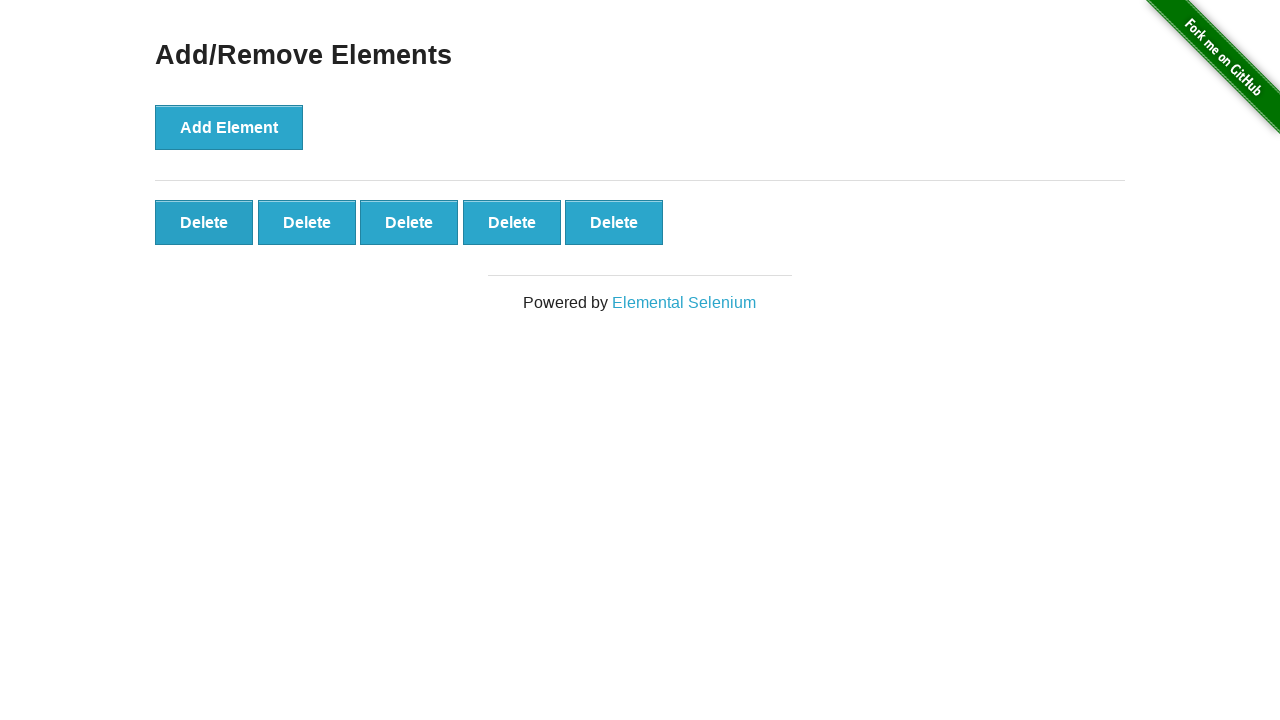

Clicked Delete button (iteration 6 of 10) at (204, 222) on xpath=//*[text()='Delete']
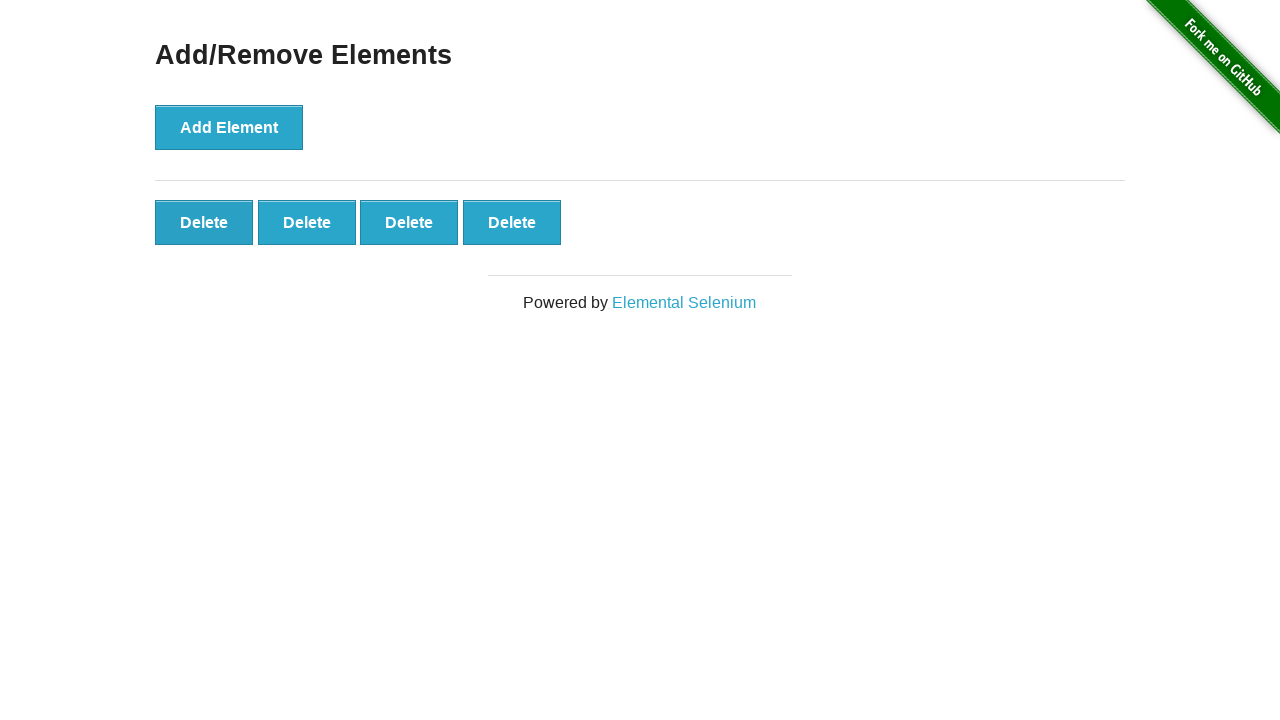

Clicked Delete button (iteration 7 of 10) at (204, 222) on xpath=//*[text()='Delete']
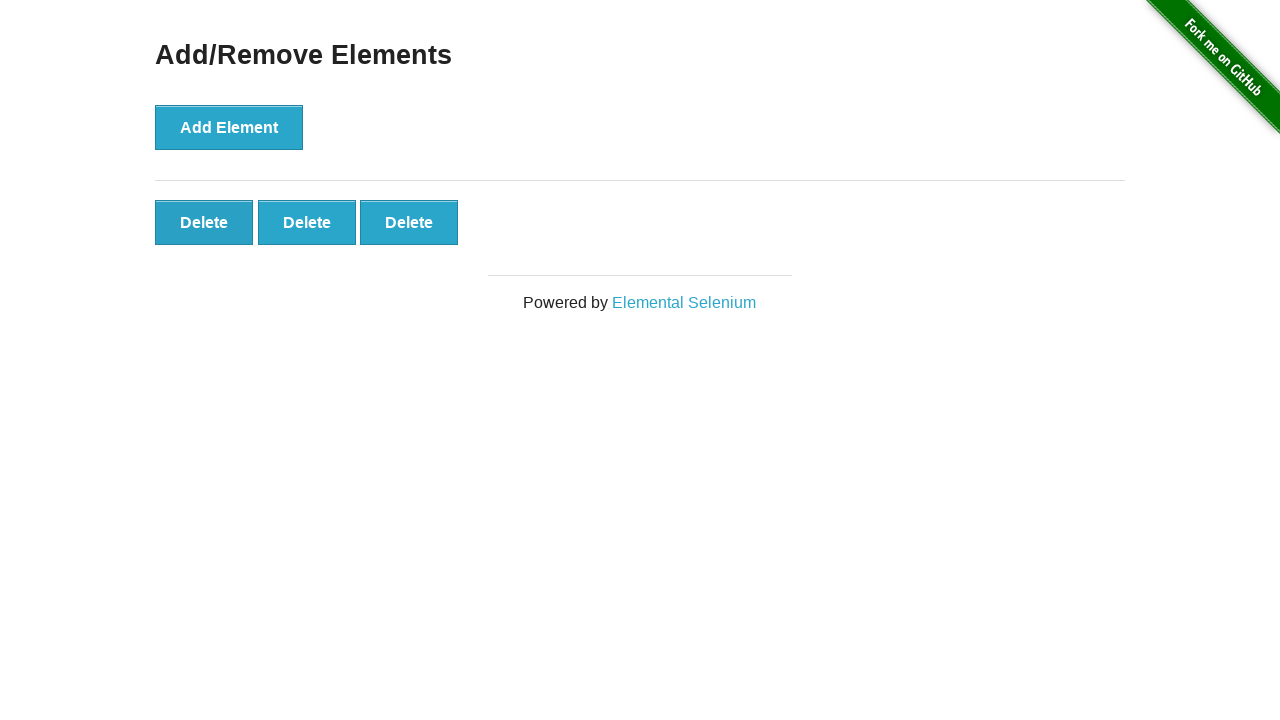

Clicked Delete button (iteration 8 of 10) at (204, 222) on xpath=//*[text()='Delete']
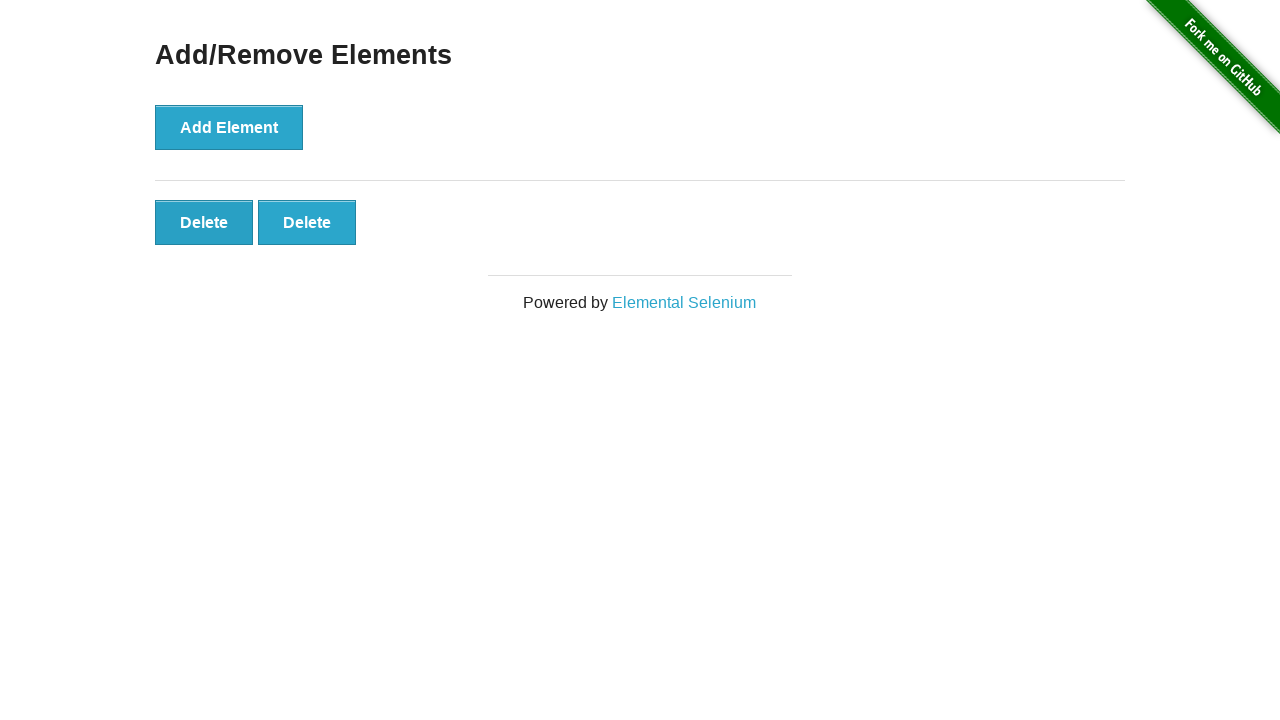

Clicked Delete button (iteration 9 of 10) at (204, 222) on xpath=//*[text()='Delete']
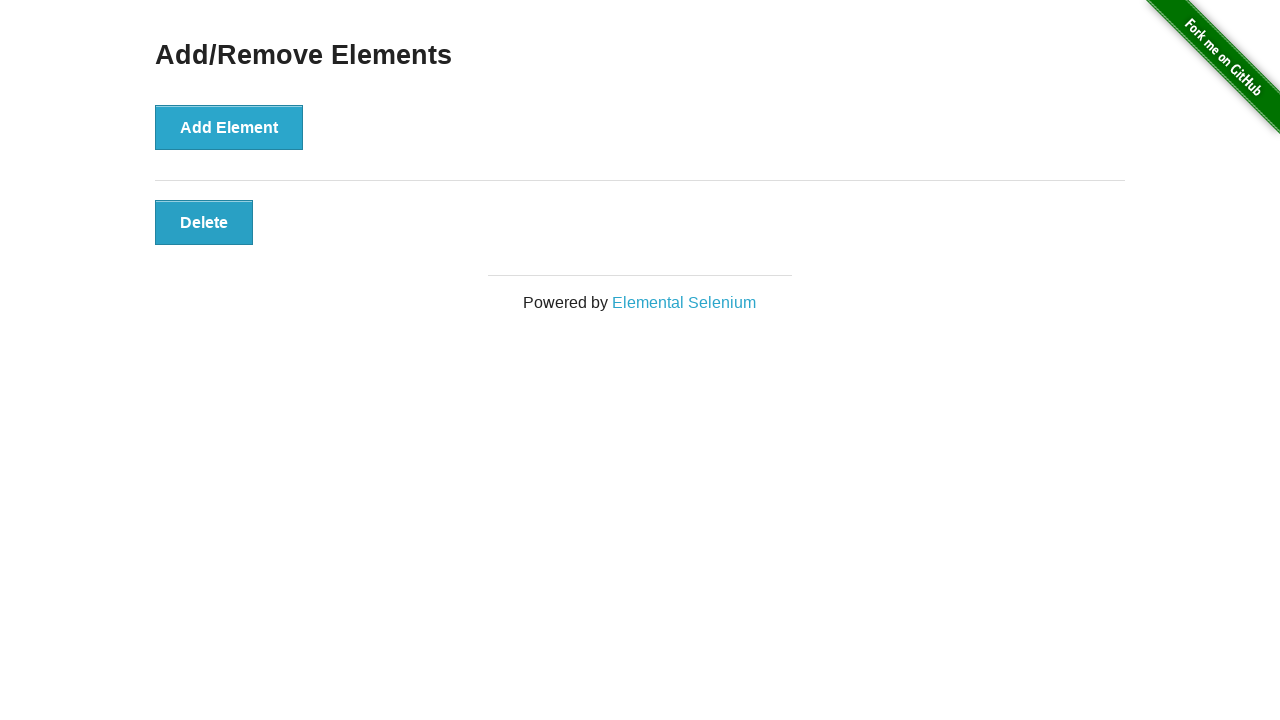

Clicked Delete button (iteration 10 of 10) at (204, 222) on xpath=//*[text()='Delete']
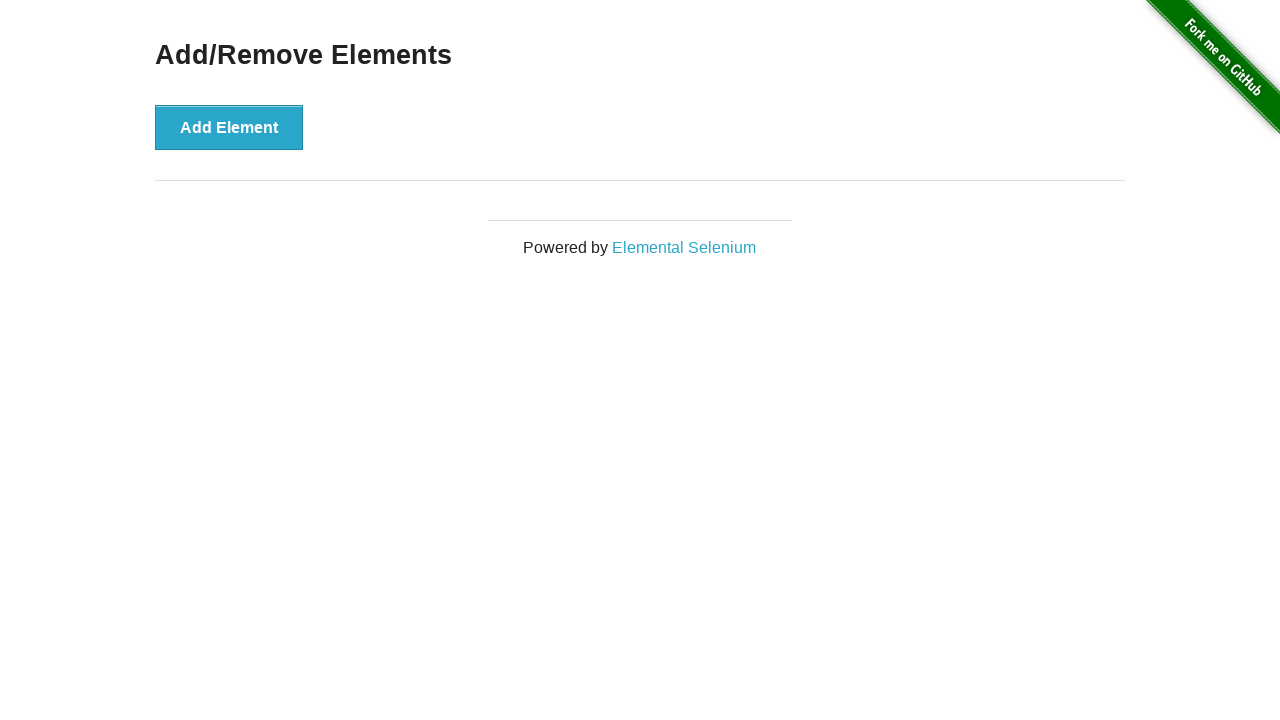

Waited 500ms for DOM to update after deleting all elements
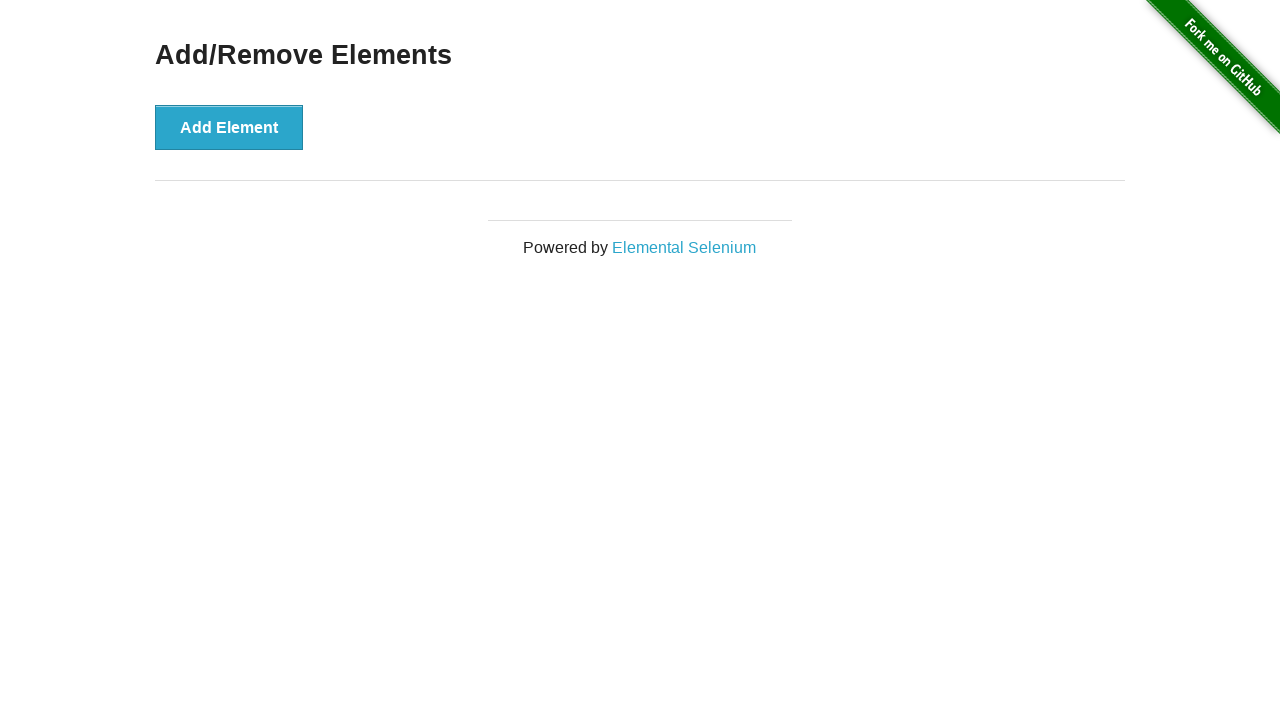

Located remaining Delete buttons to verify cleanup
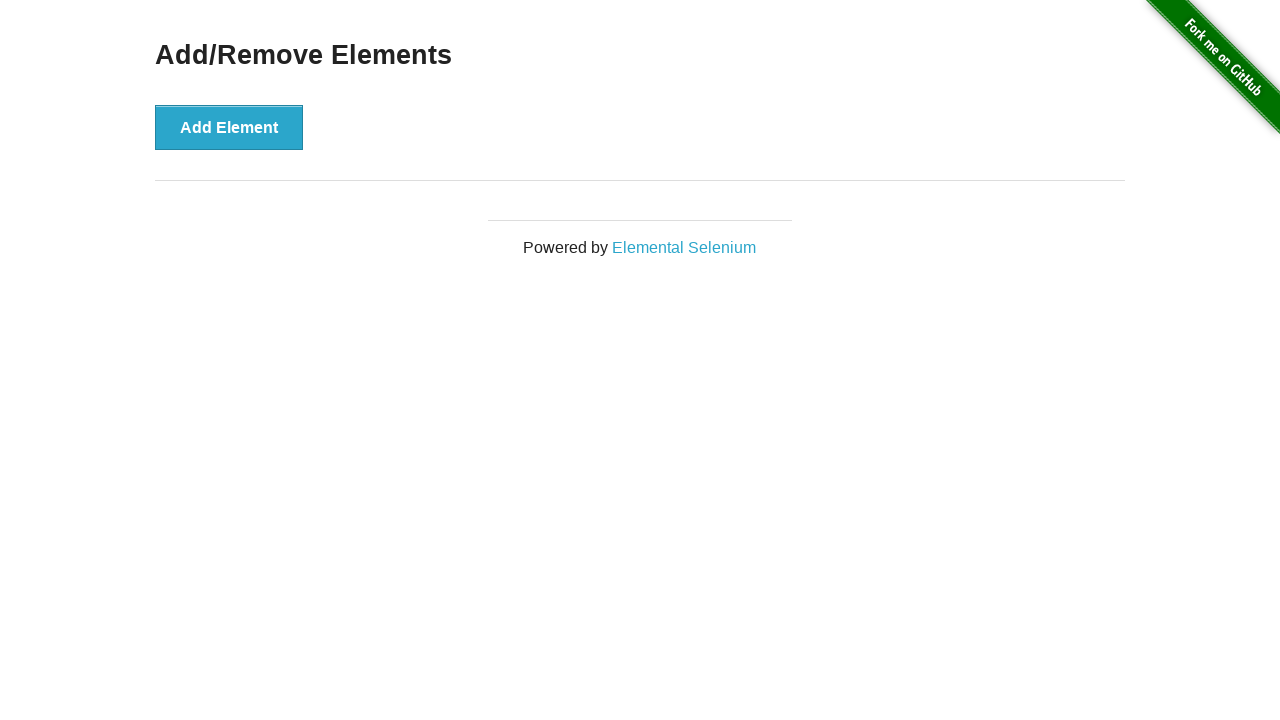

Verified that all Delete buttons have been removed
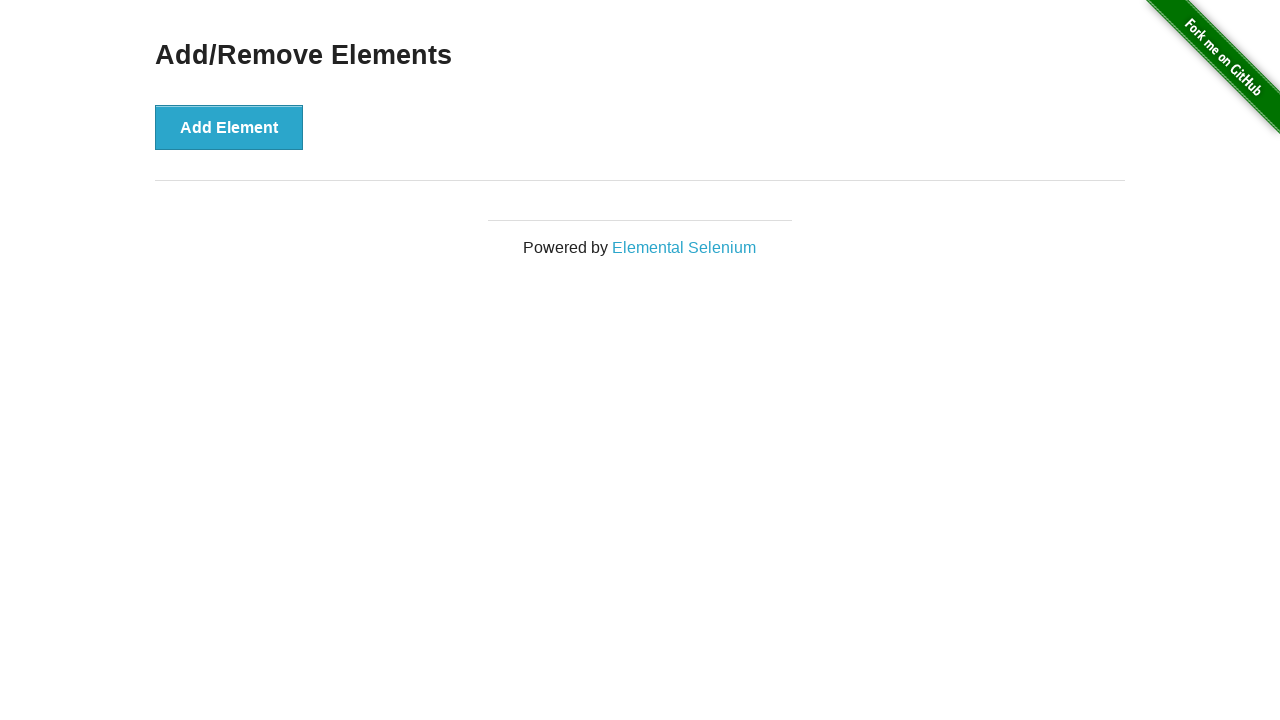

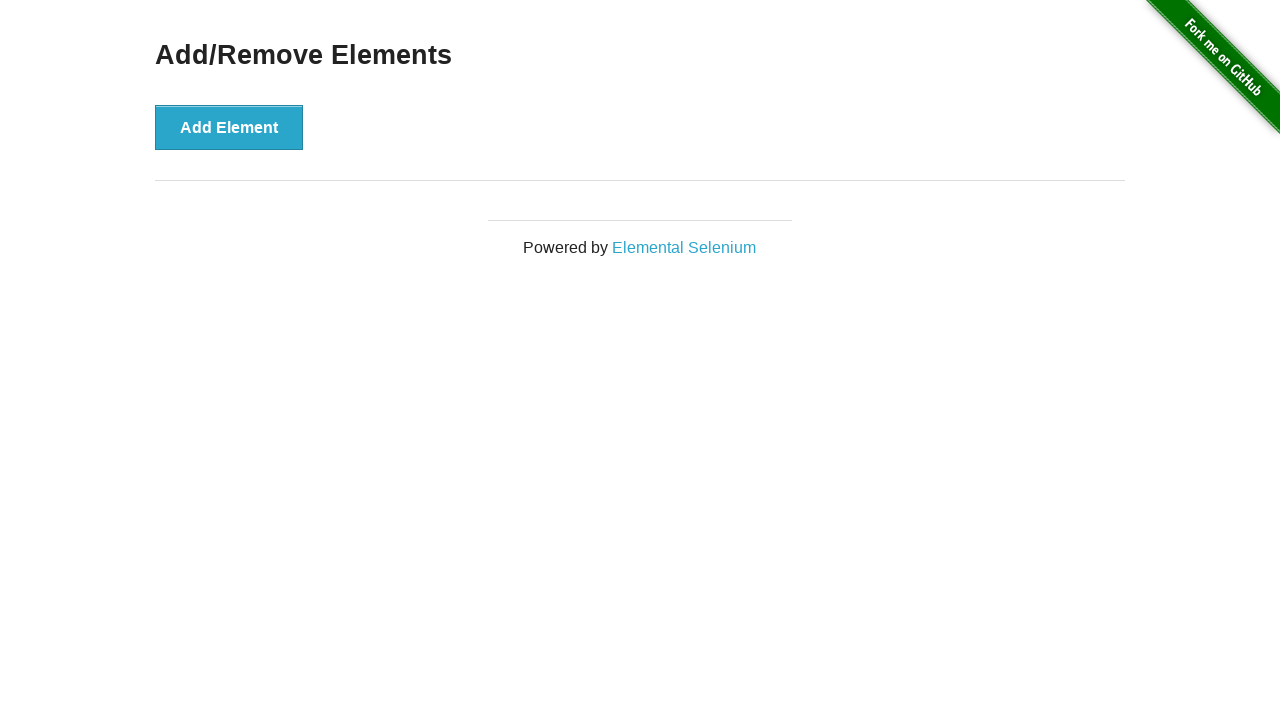